Navigates to Rakuten Securities currency exchange rate pages, waits for the embedded iframe to load, switches to the iframe context, and verifies that the exchange rate data table is present.

Starting URL: https://www.rakuten-sec.co.jp/web/market/data/usd.html

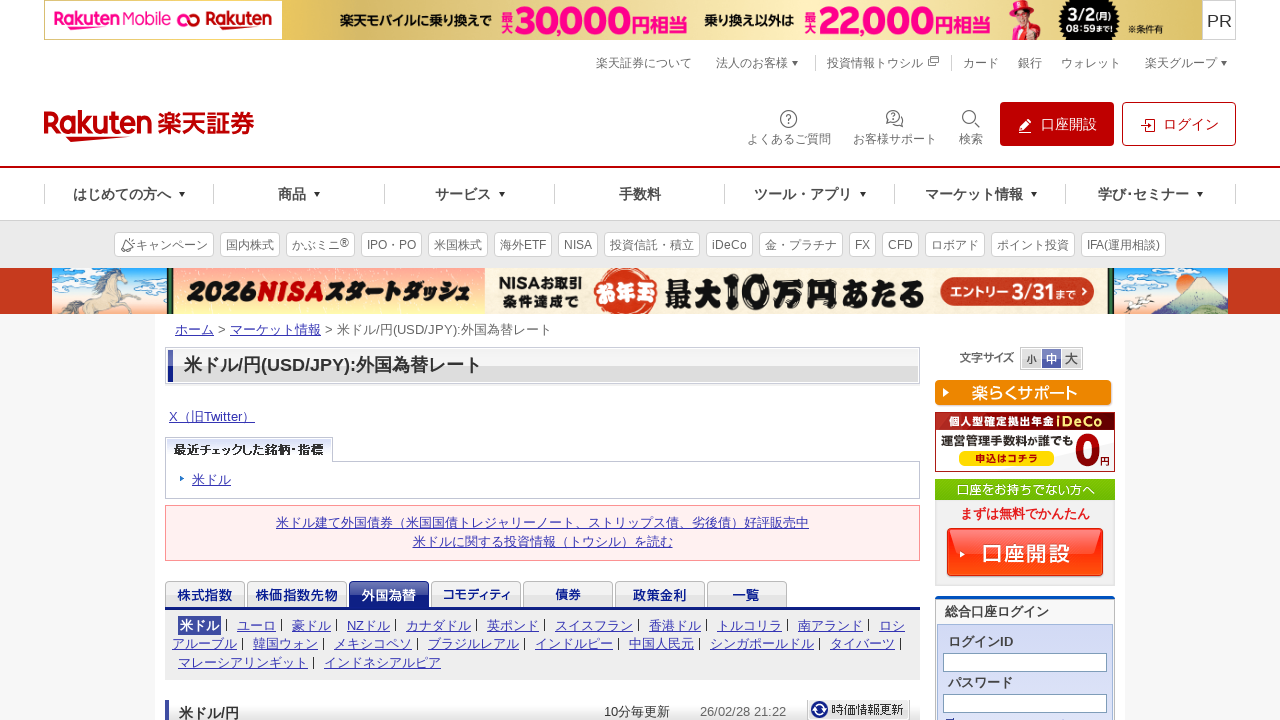

Located iframe element with class 'iframe-ms-01-01'
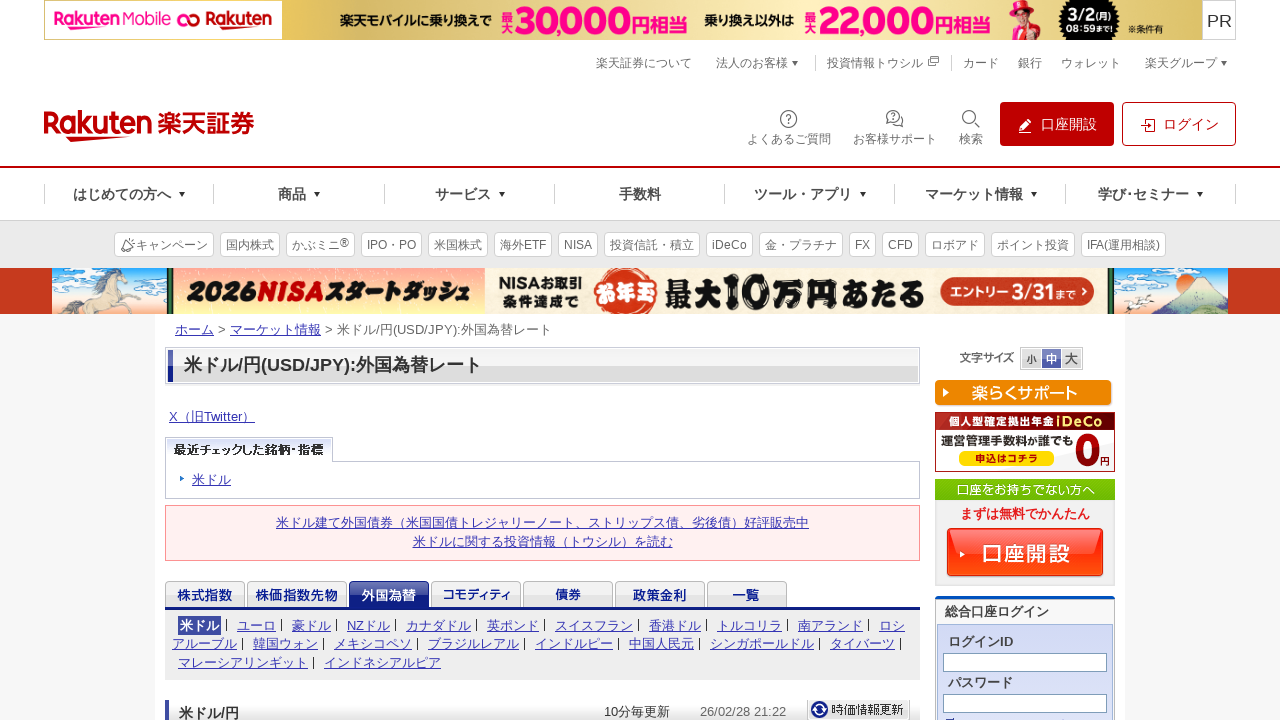

Waited for exchange rate data table to load in iframe on initial USD page
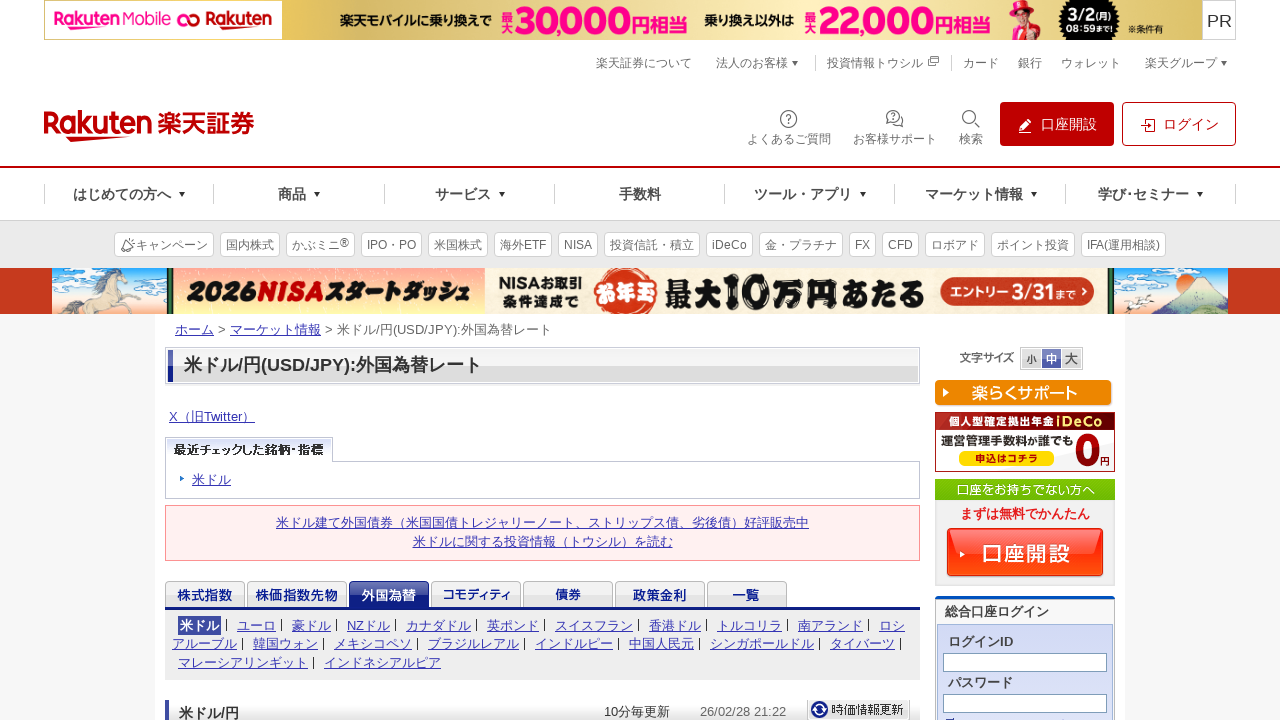

Navigated to currency exchange rate page: https://www.rakuten-sec.co.jp/web/market/data/gbp.html
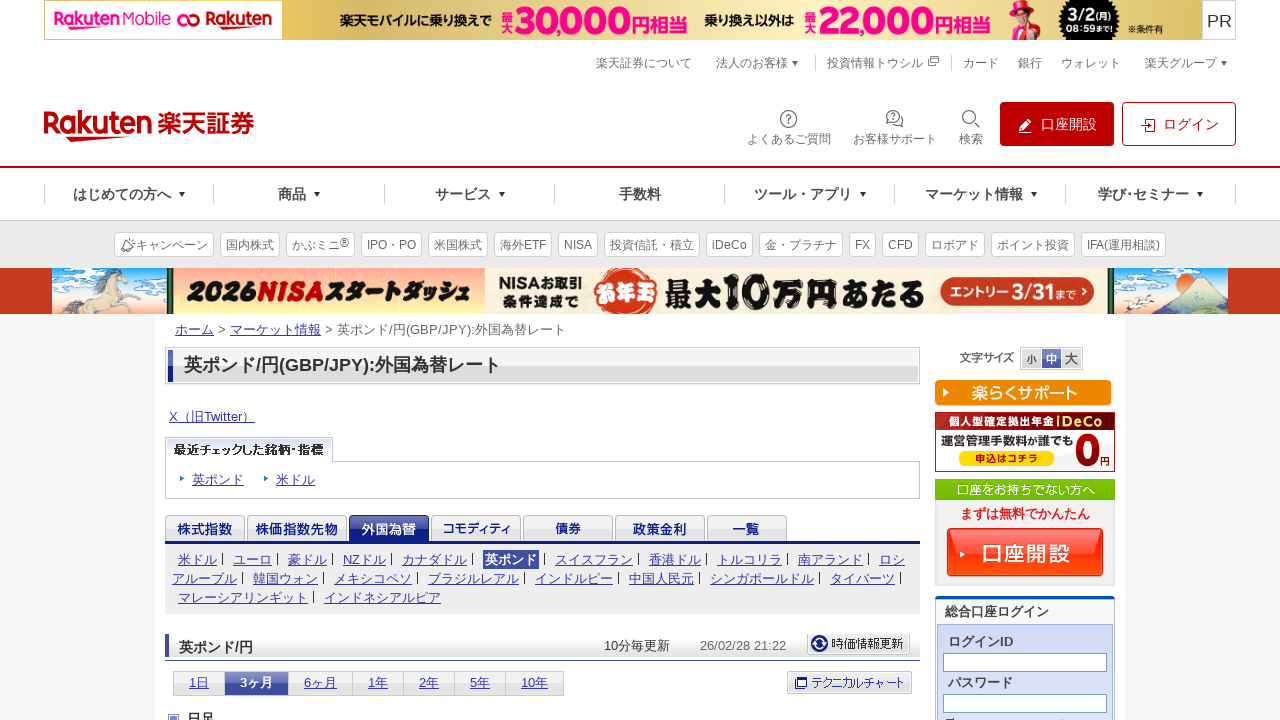

Located iframe element on currency page
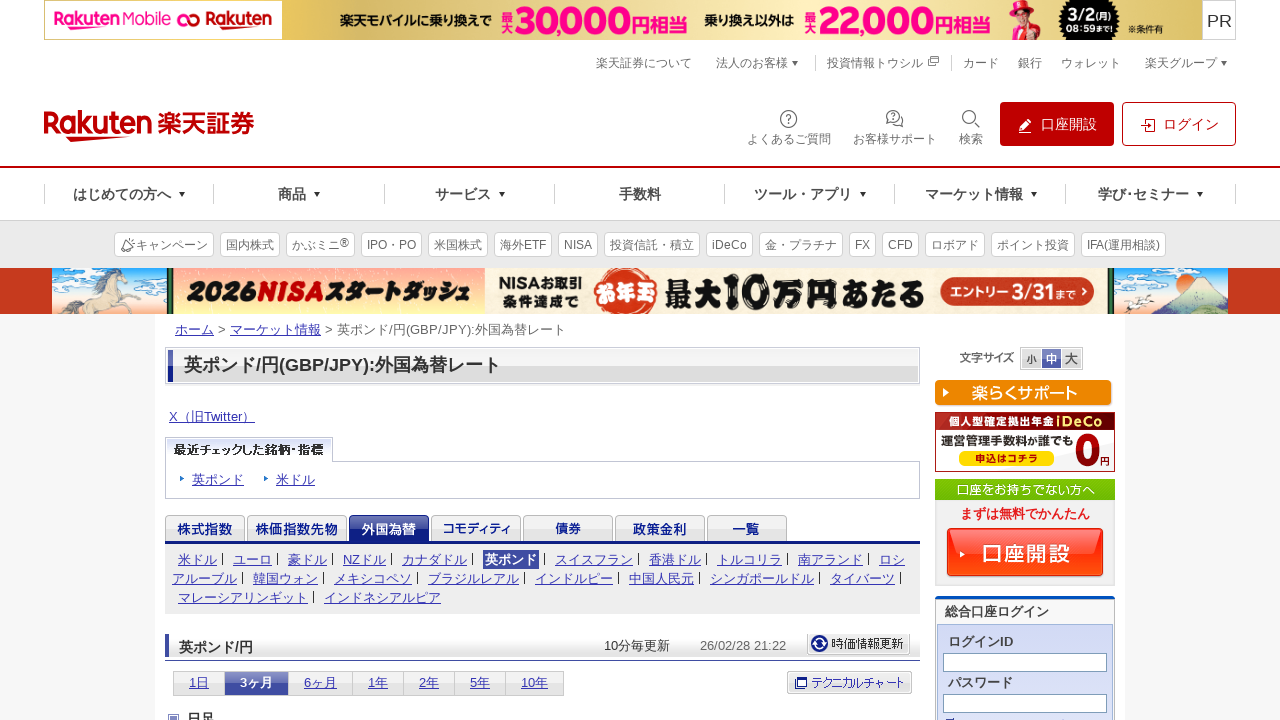

Verified exchange rate data table is present in iframe
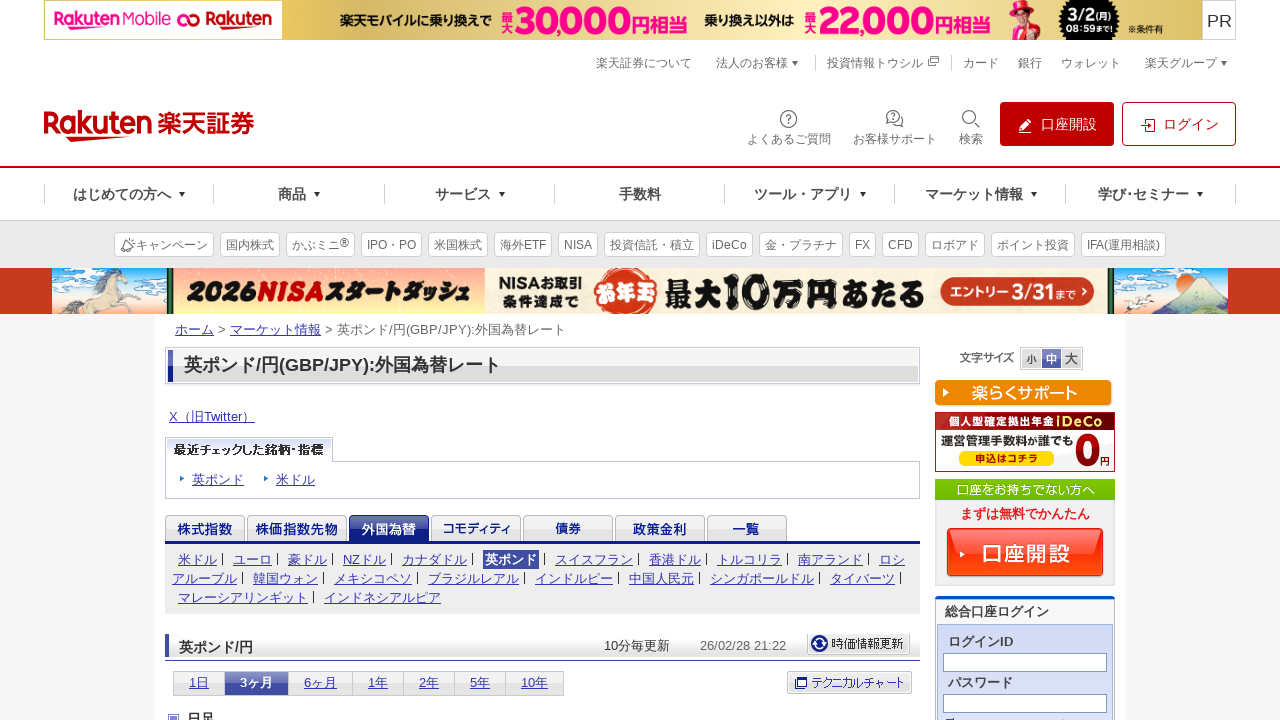

Navigated to currency exchange rate page: https://www.rakuten-sec.co.jp/web/market/data/cad.html
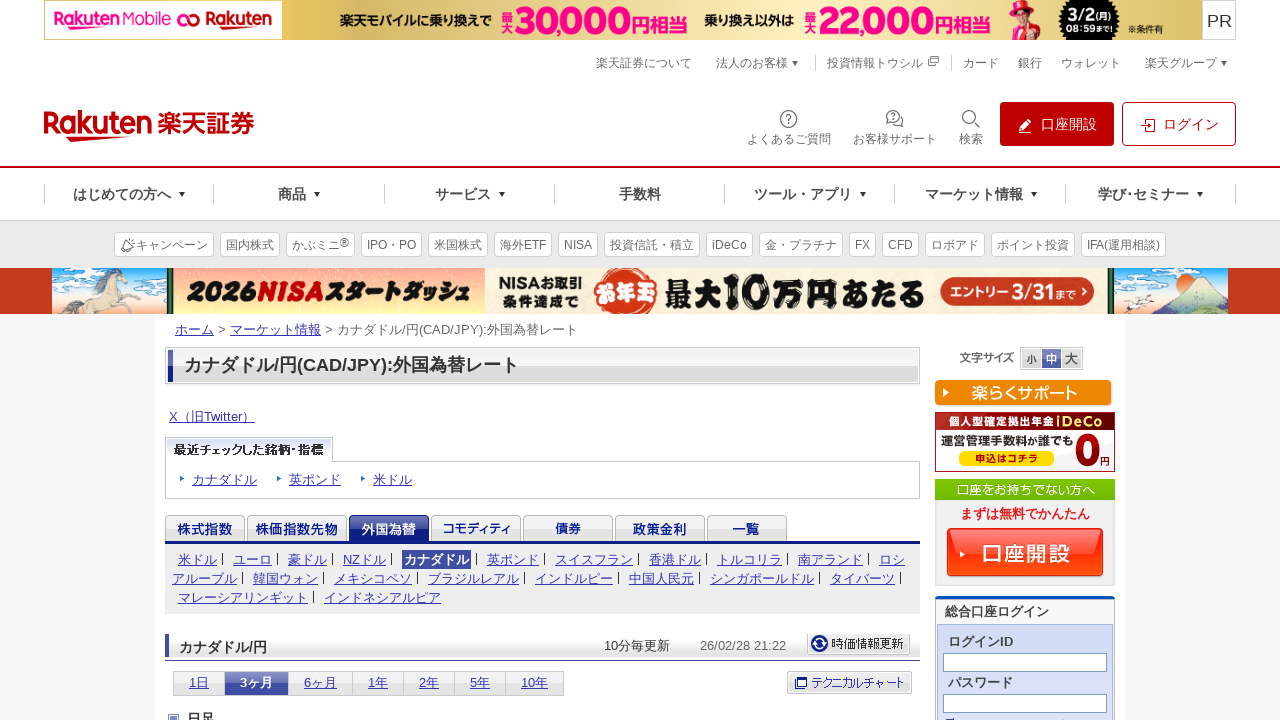

Located iframe element on currency page
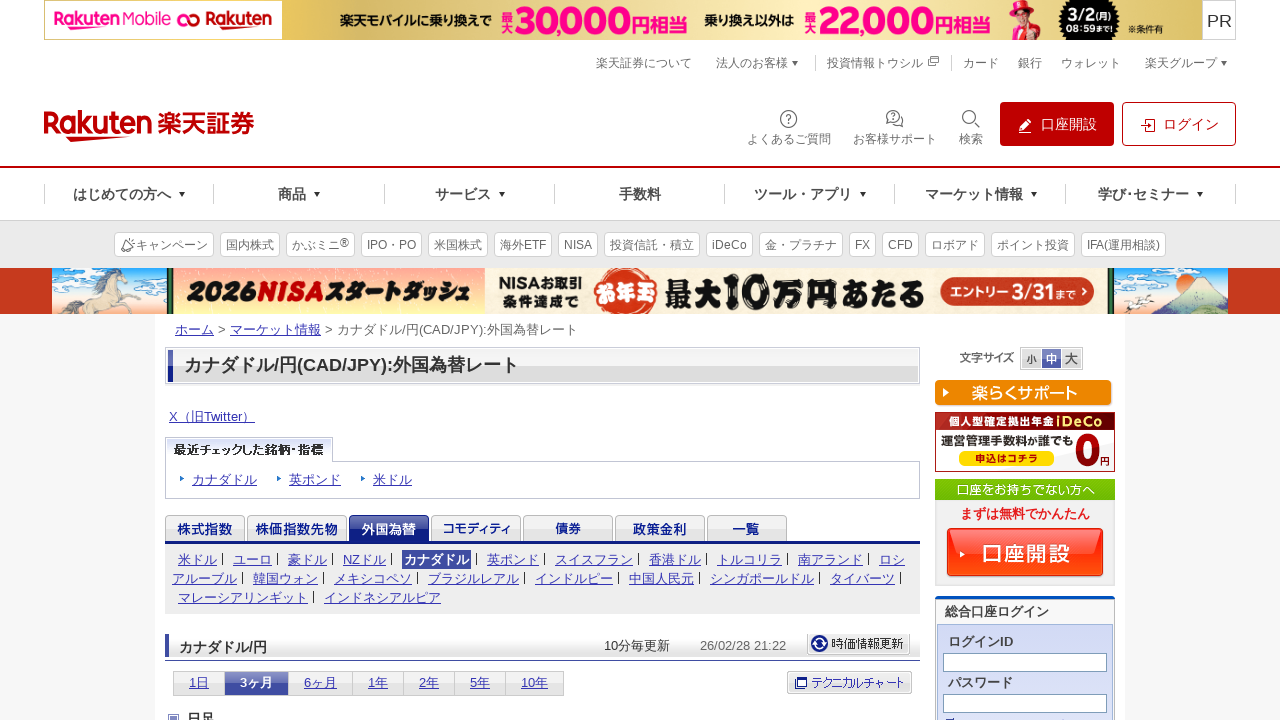

Verified exchange rate data table is present in iframe
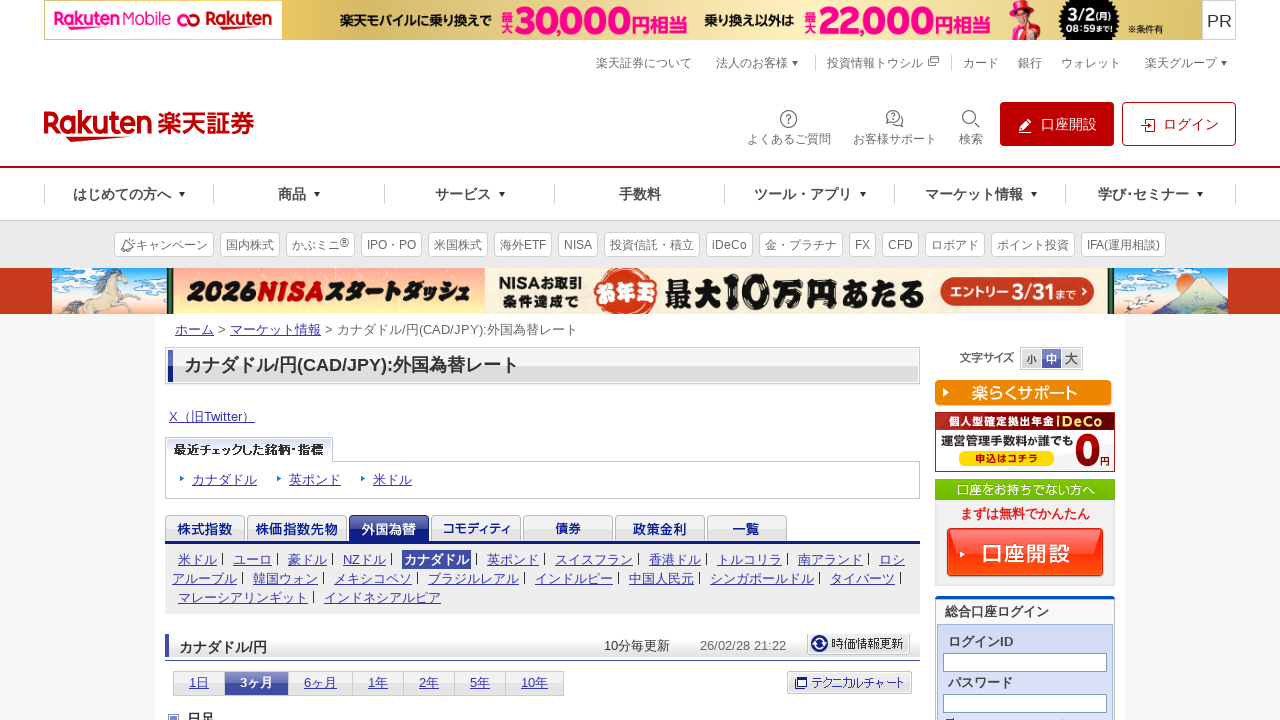

Navigated to currency exchange rate page: https://www.rakuten-sec.co.jp/web/market/data/chf.html
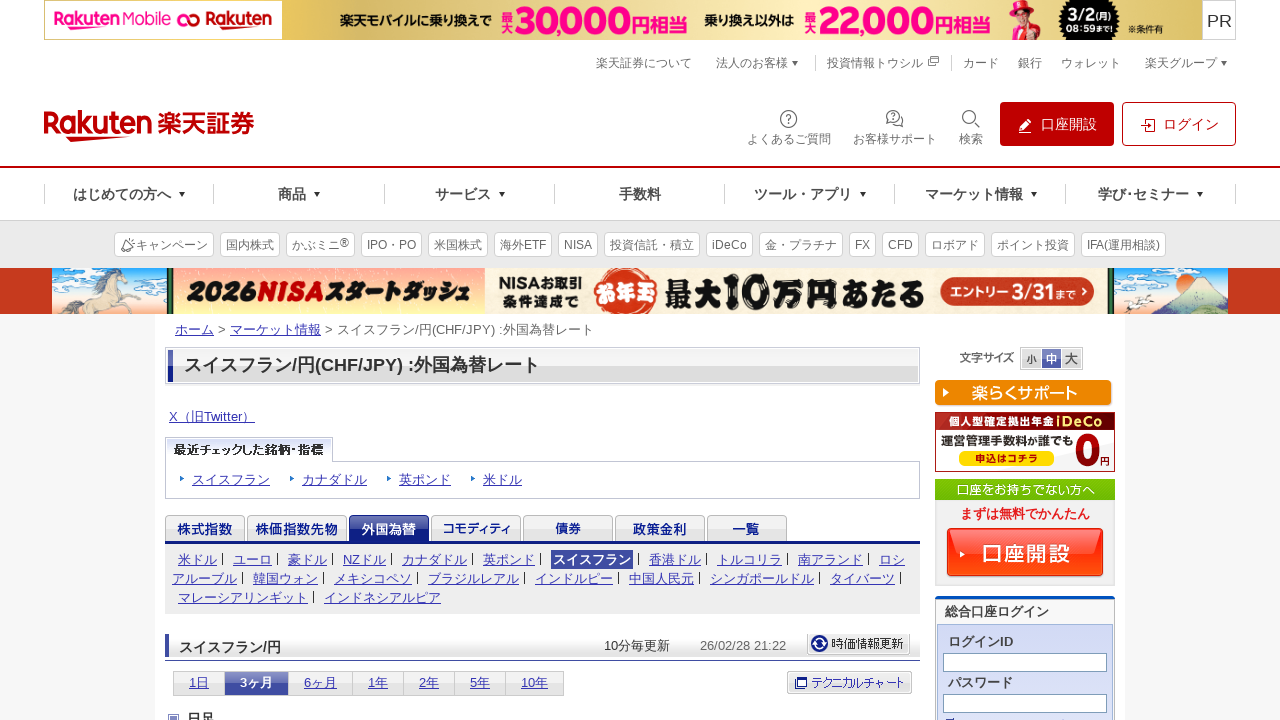

Located iframe element on currency page
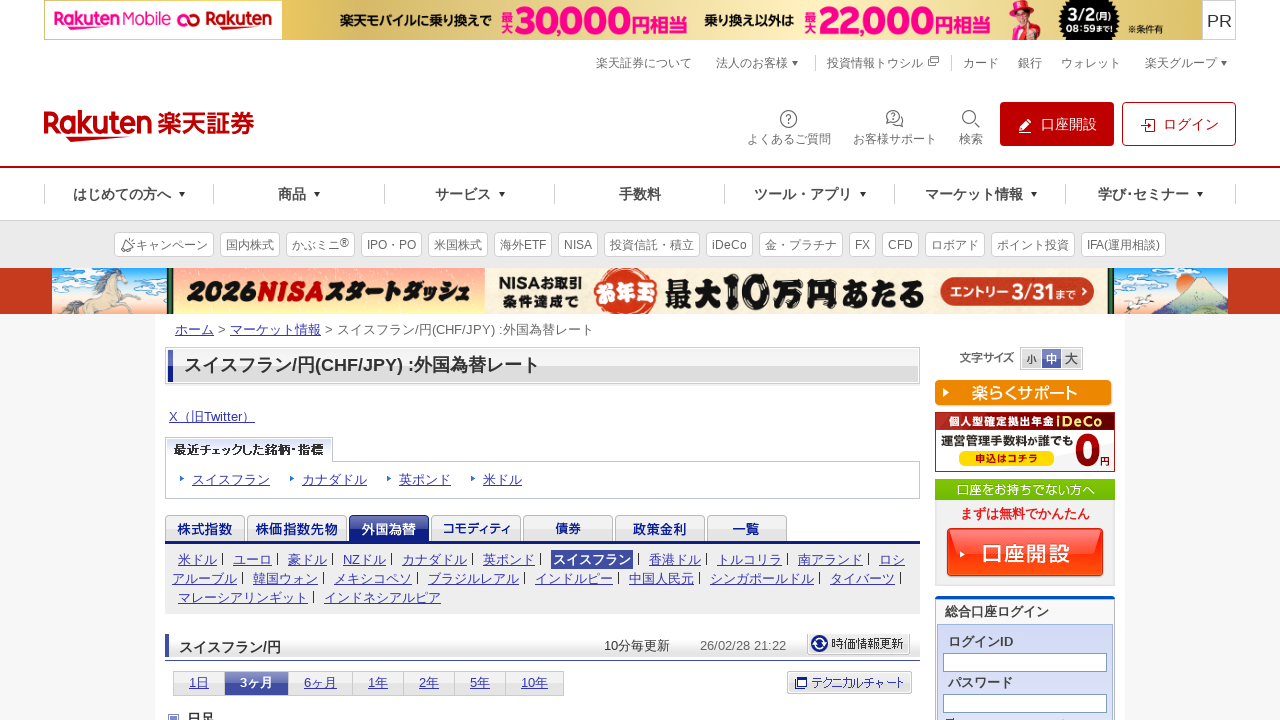

Verified exchange rate data table is present in iframe
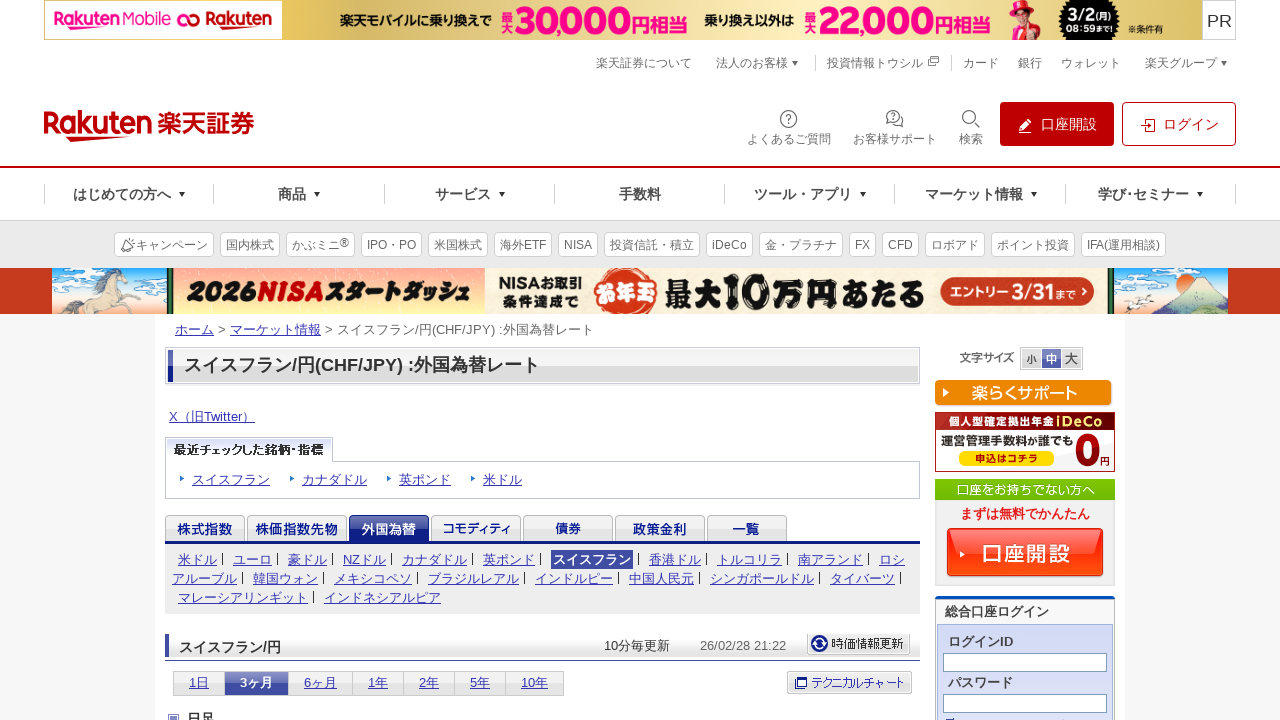

Navigated to currency exchange rate page: https://www.rakuten-sec.co.jp/web/market/data/nzd.html
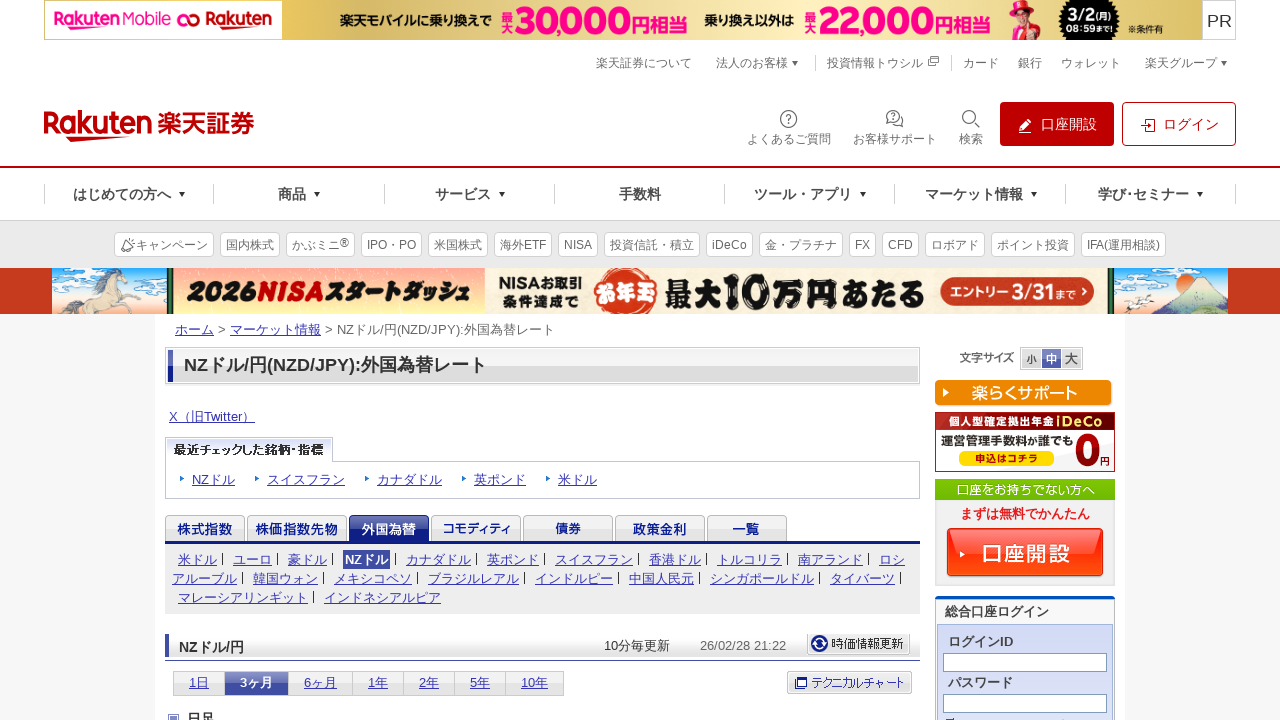

Located iframe element on currency page
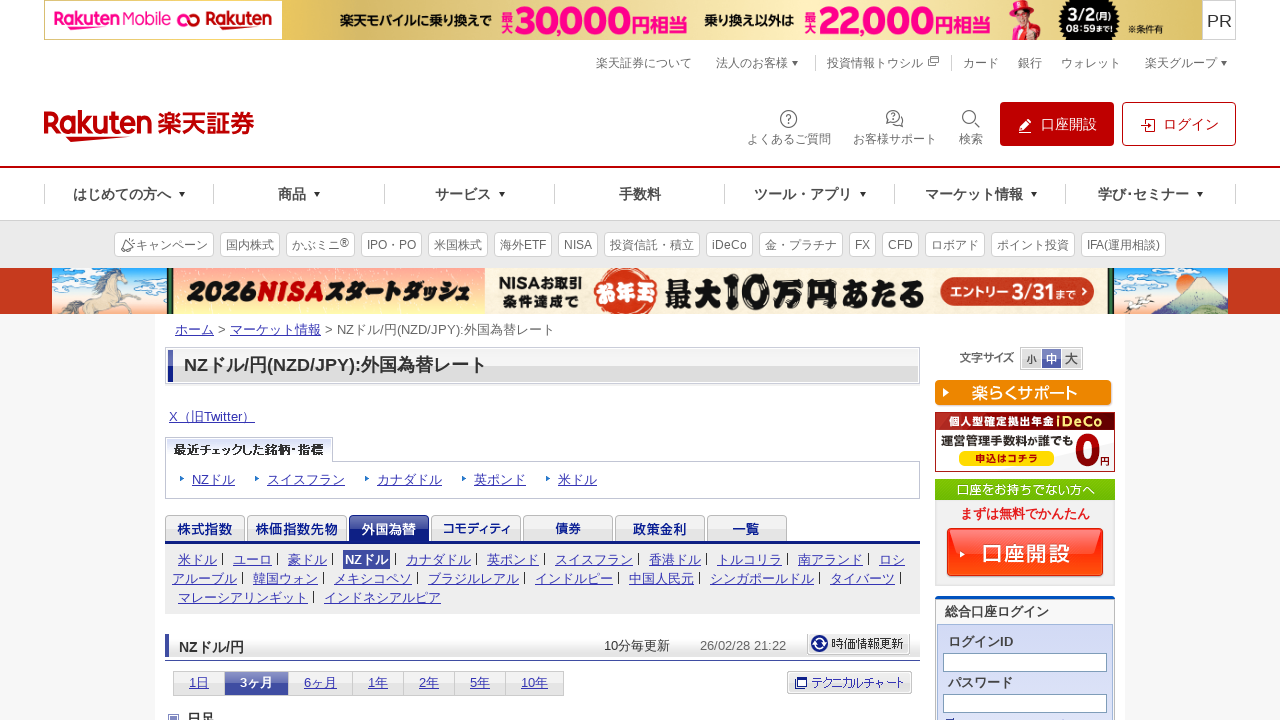

Verified exchange rate data table is present in iframe
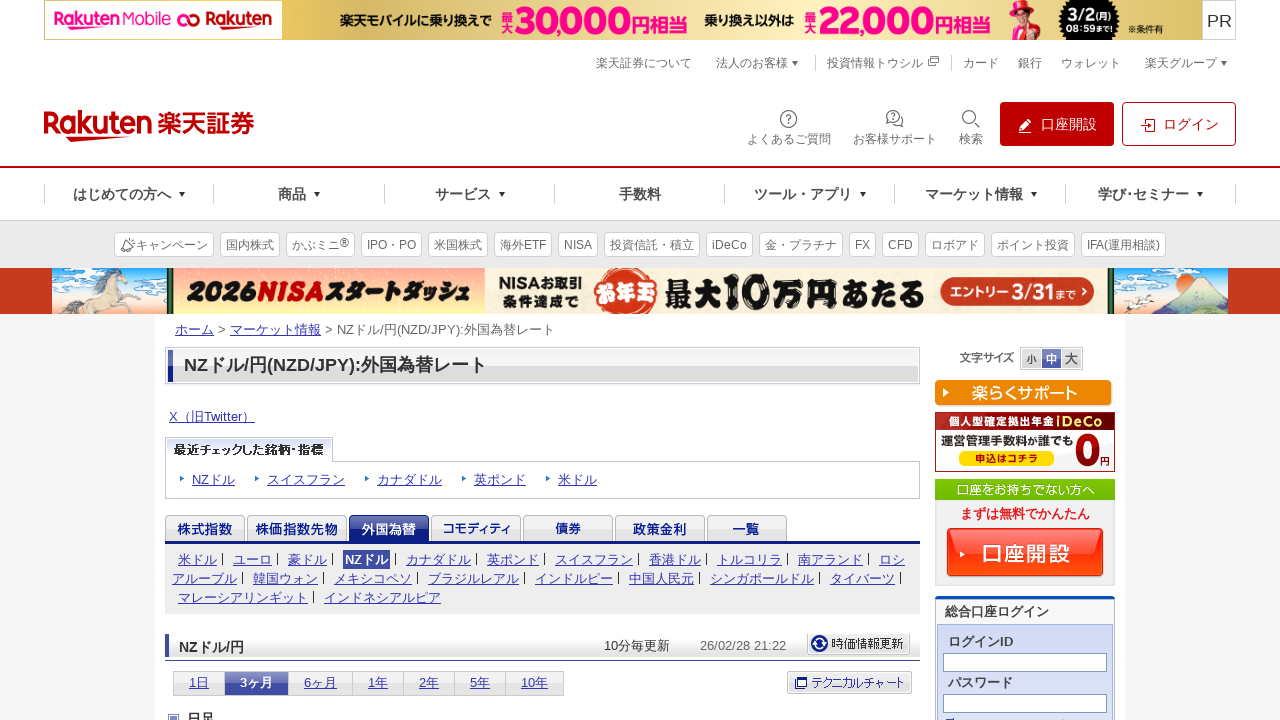

Navigated to currency exchange rate page: https://www.rakuten-sec.co.jp/web/market/data/aud.html
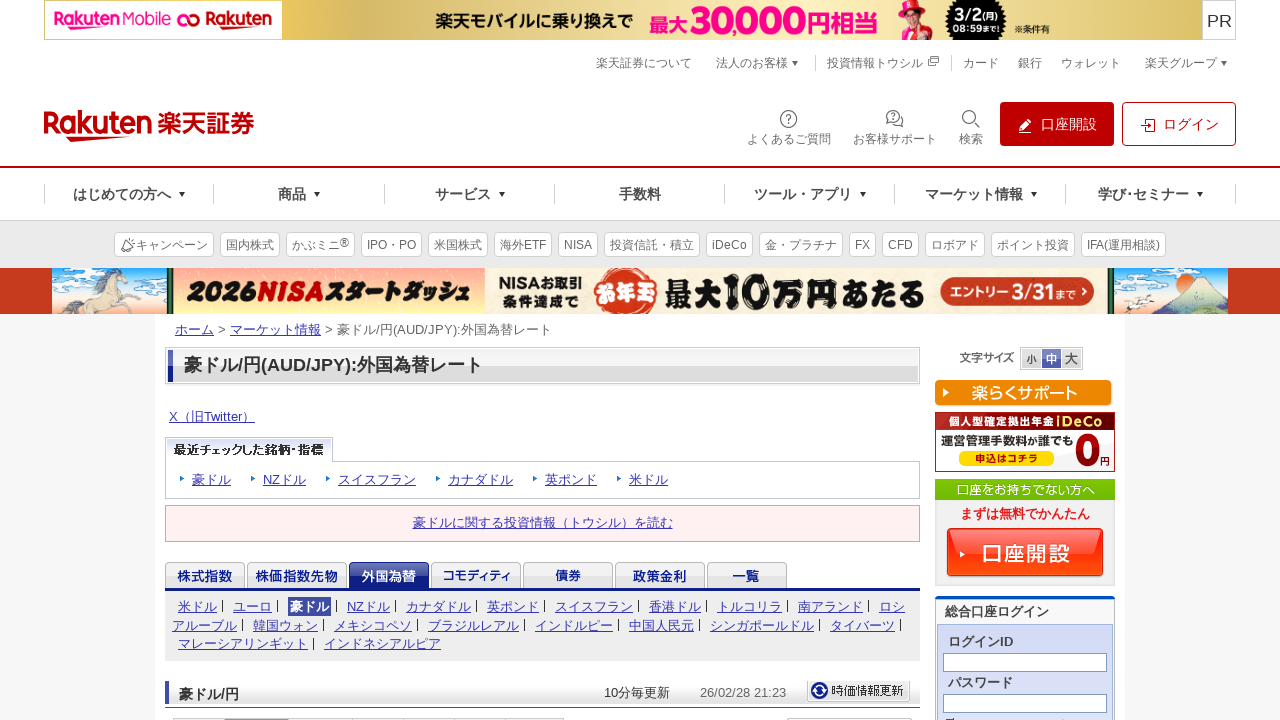

Located iframe element on currency page
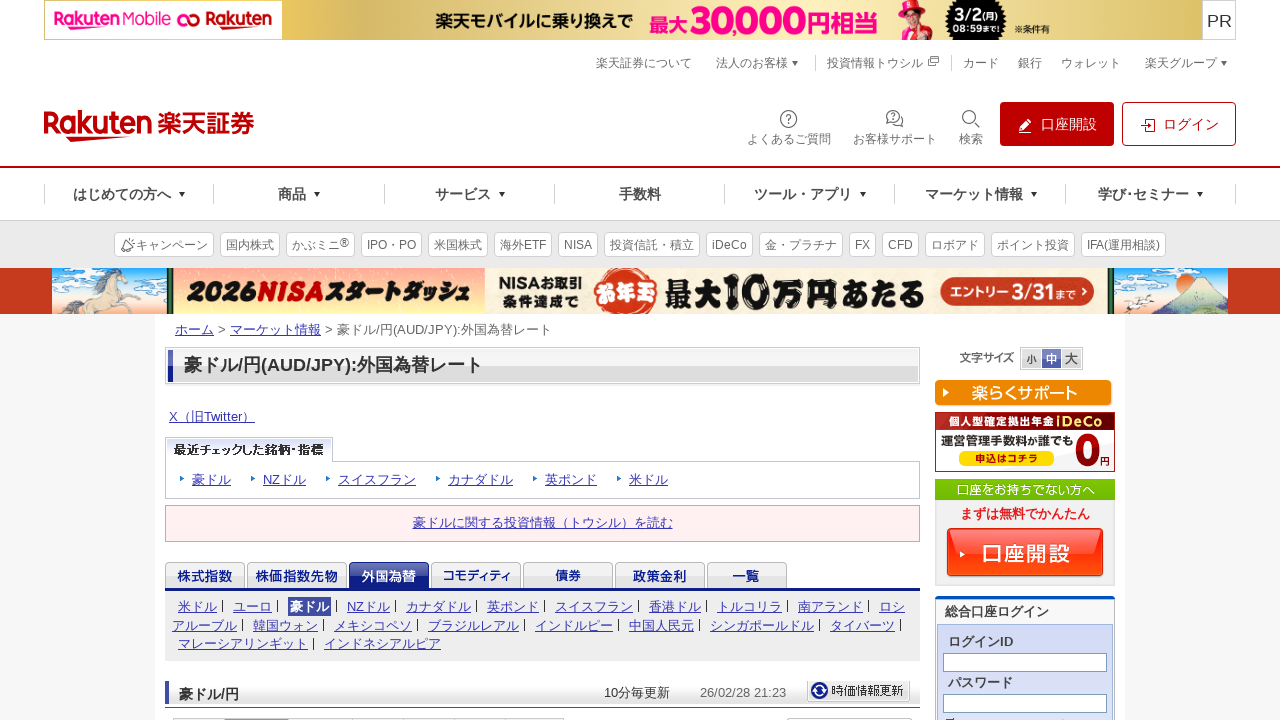

Verified exchange rate data table is present in iframe
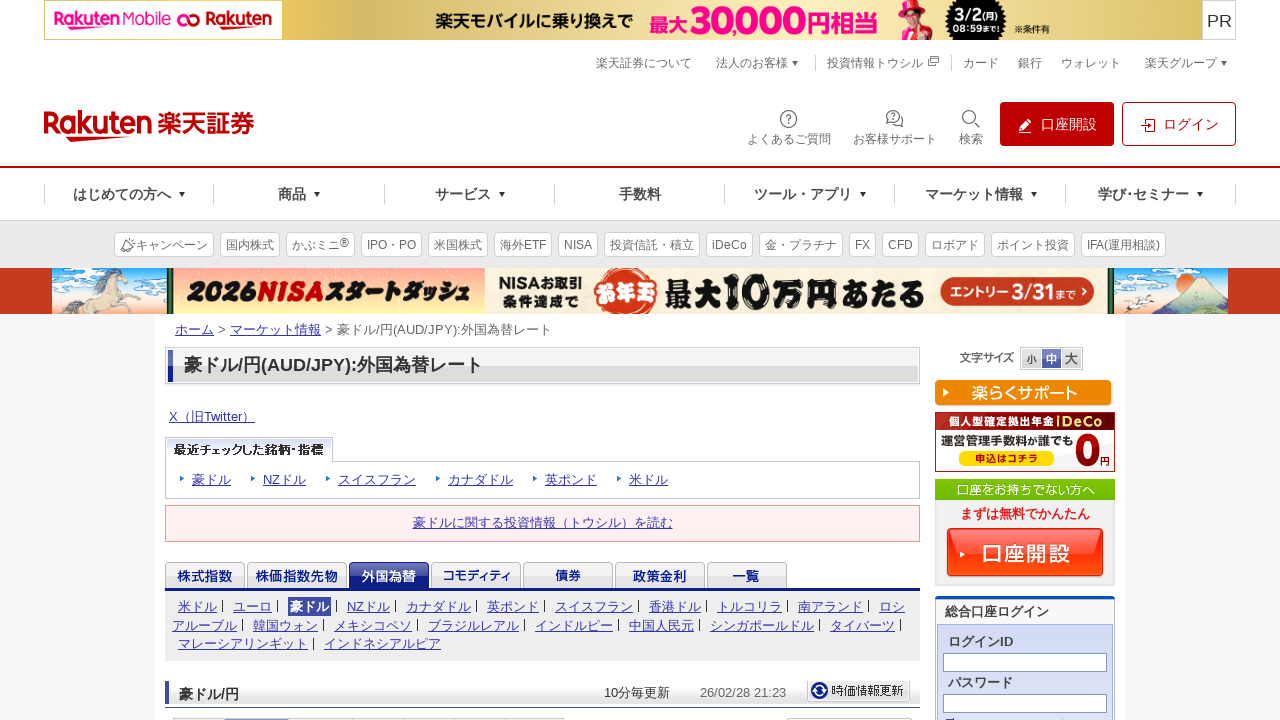

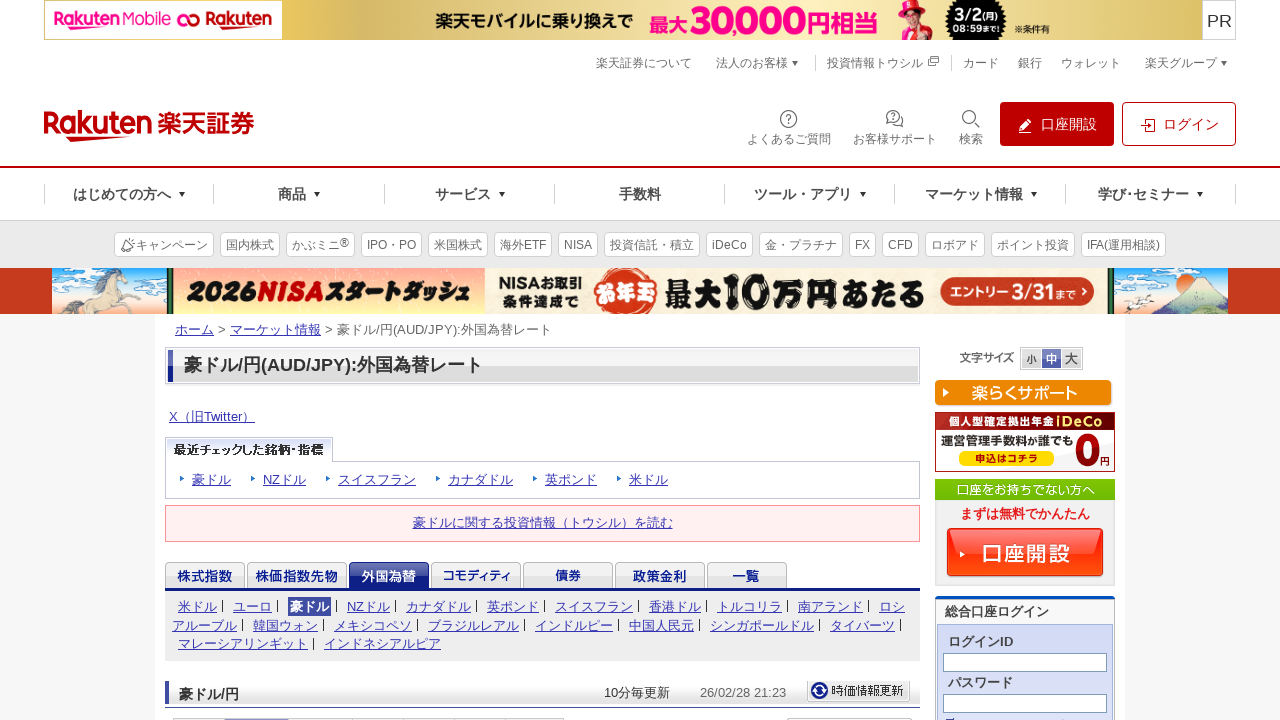